Navigates to the PRTC Pondicherry online bus booking page and waits for it to load

Starting URL: http://www.busindia.com/PRTC-Pondicherry-Online-Booking.jsp

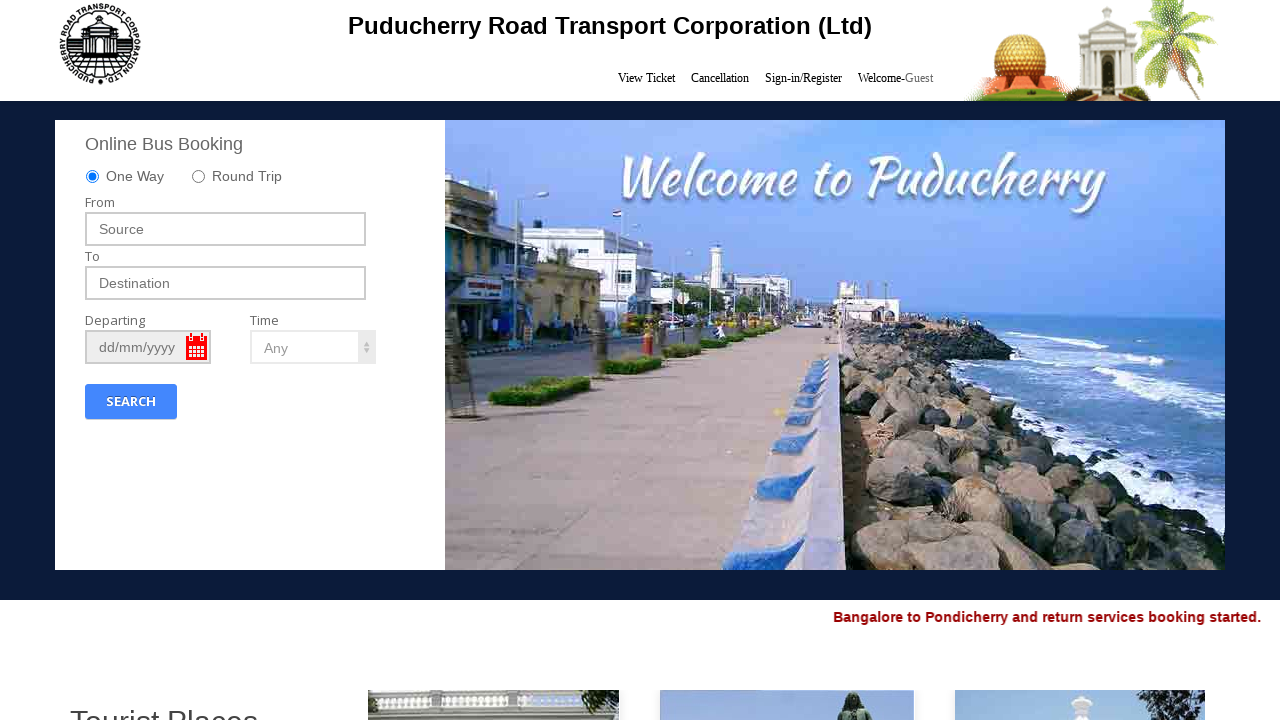

Waited for PRTC Pondicherry online bus booking page to fully load (DOM content loaded)
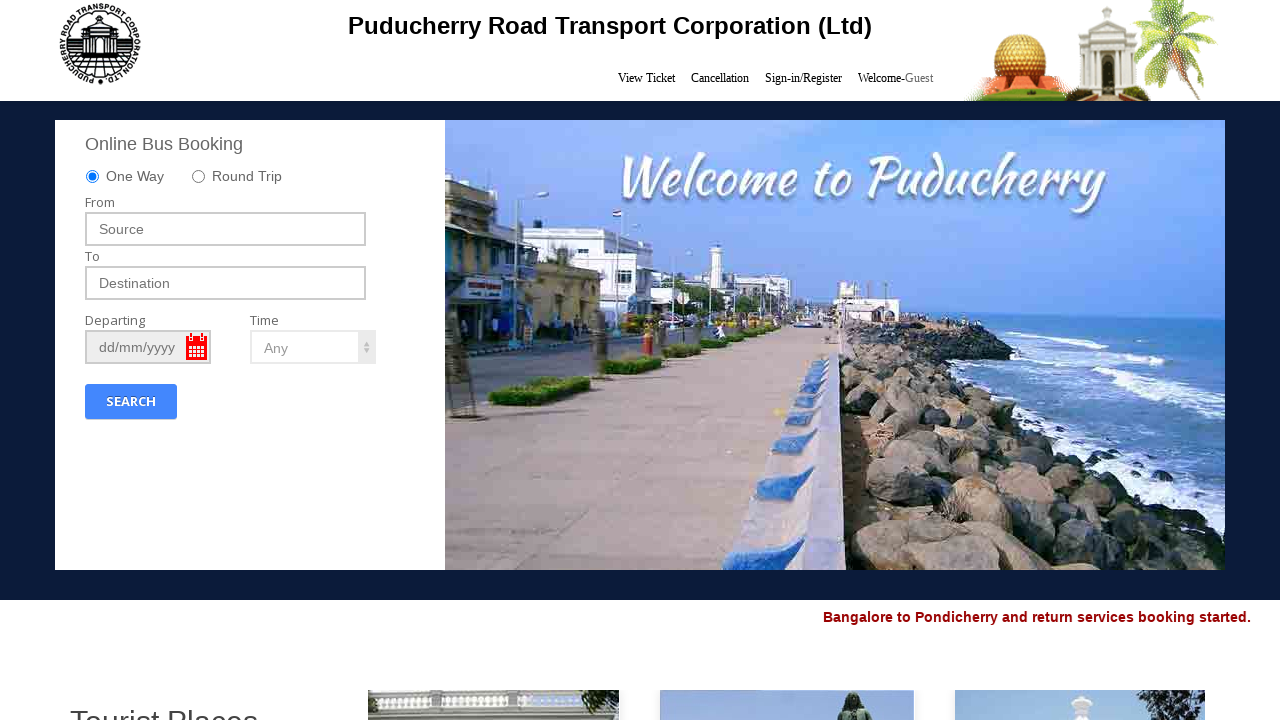

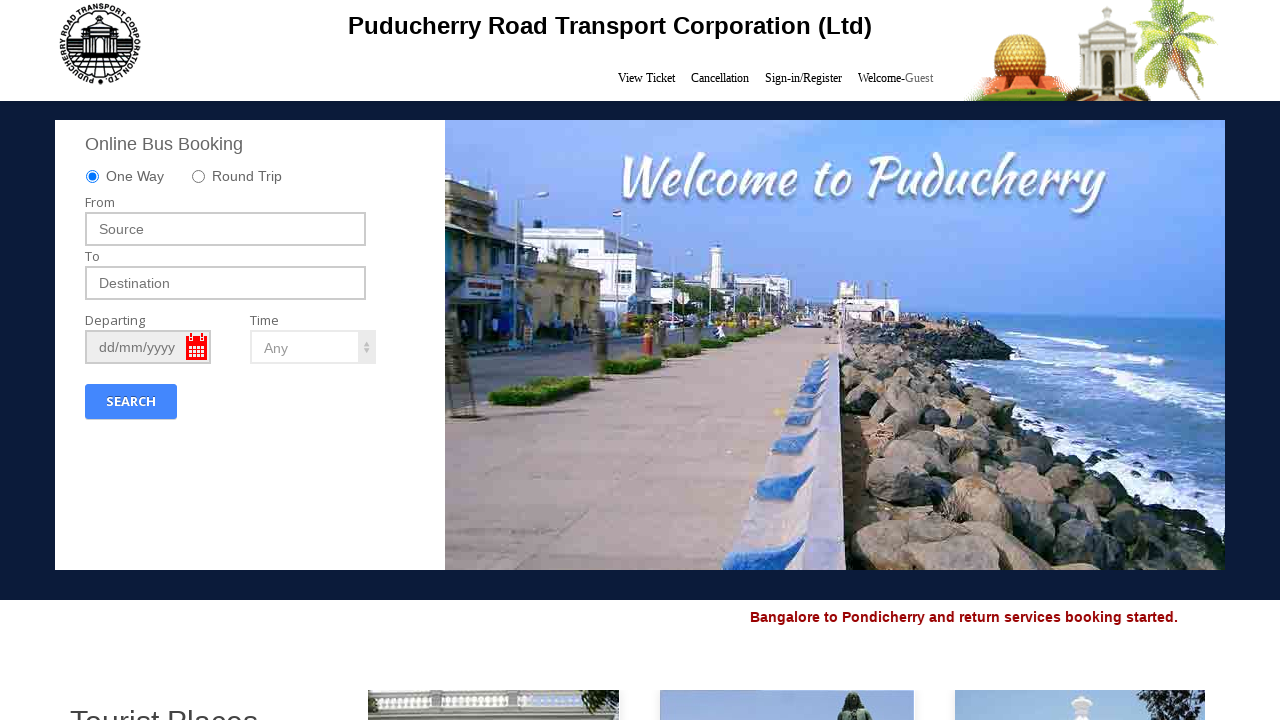